Tests JavaScript alert handling by clicking a button that triggers an alert popup and then accepting/dismissing it

Starting URL: https://demoqa.com/alerts

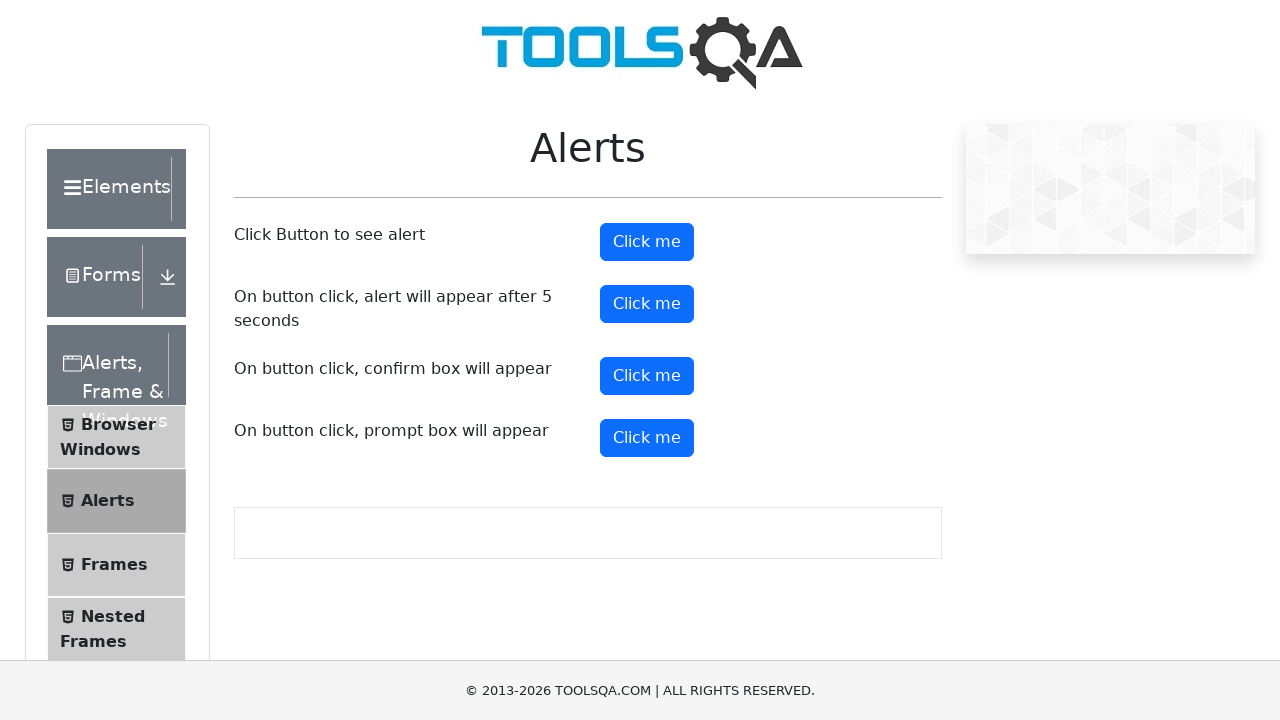

Clicked alert button to trigger JavaScript alert at (647, 242) on #alertButton
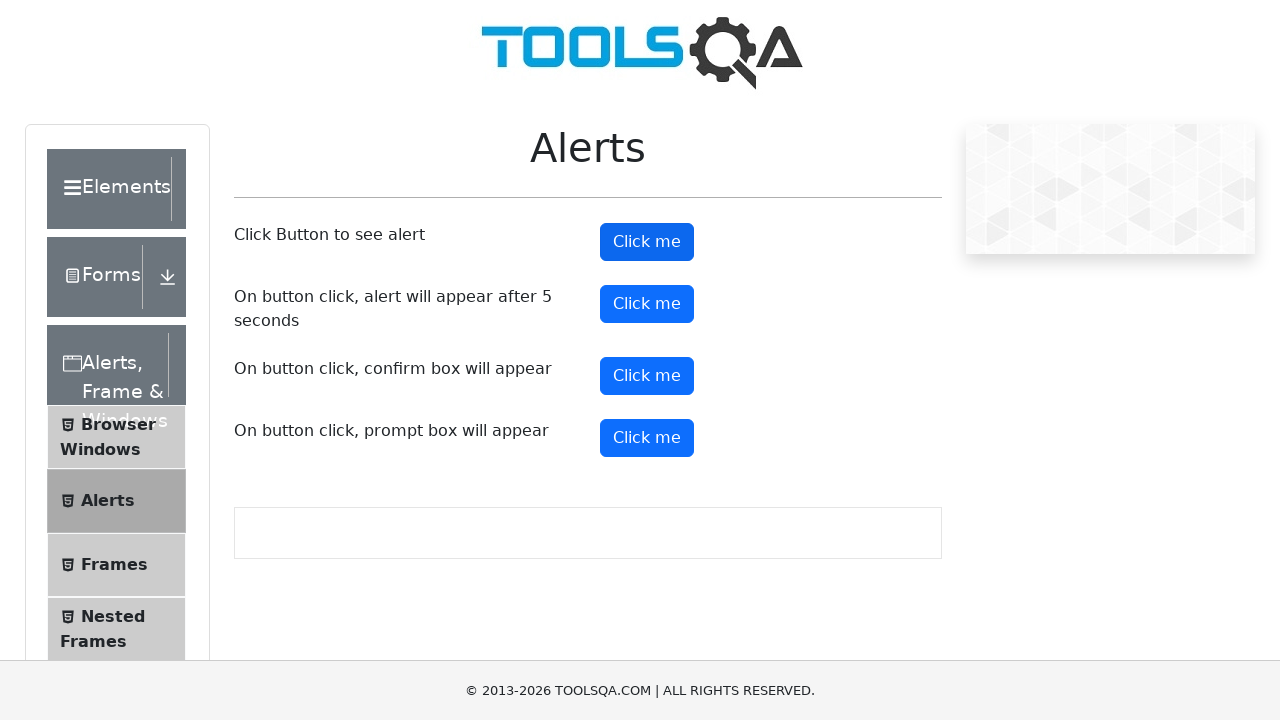

Set up dialog handler to accept alert popup
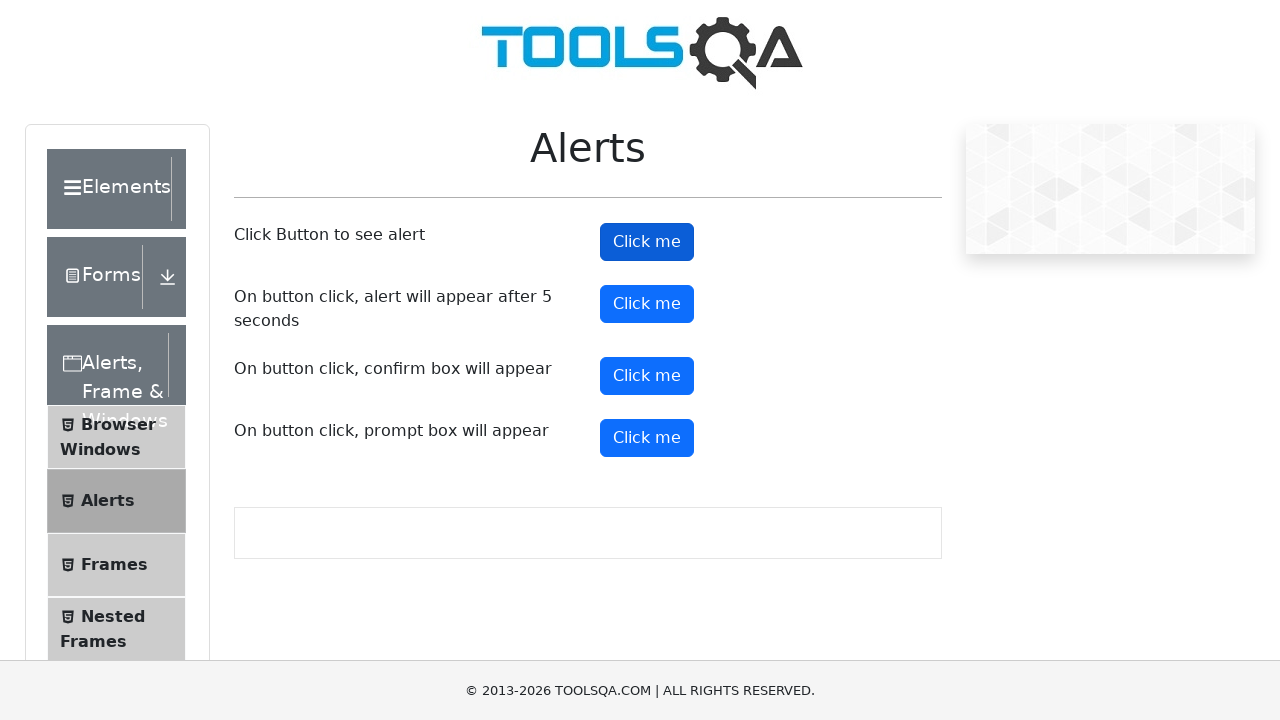

Waited for alert interaction to complete
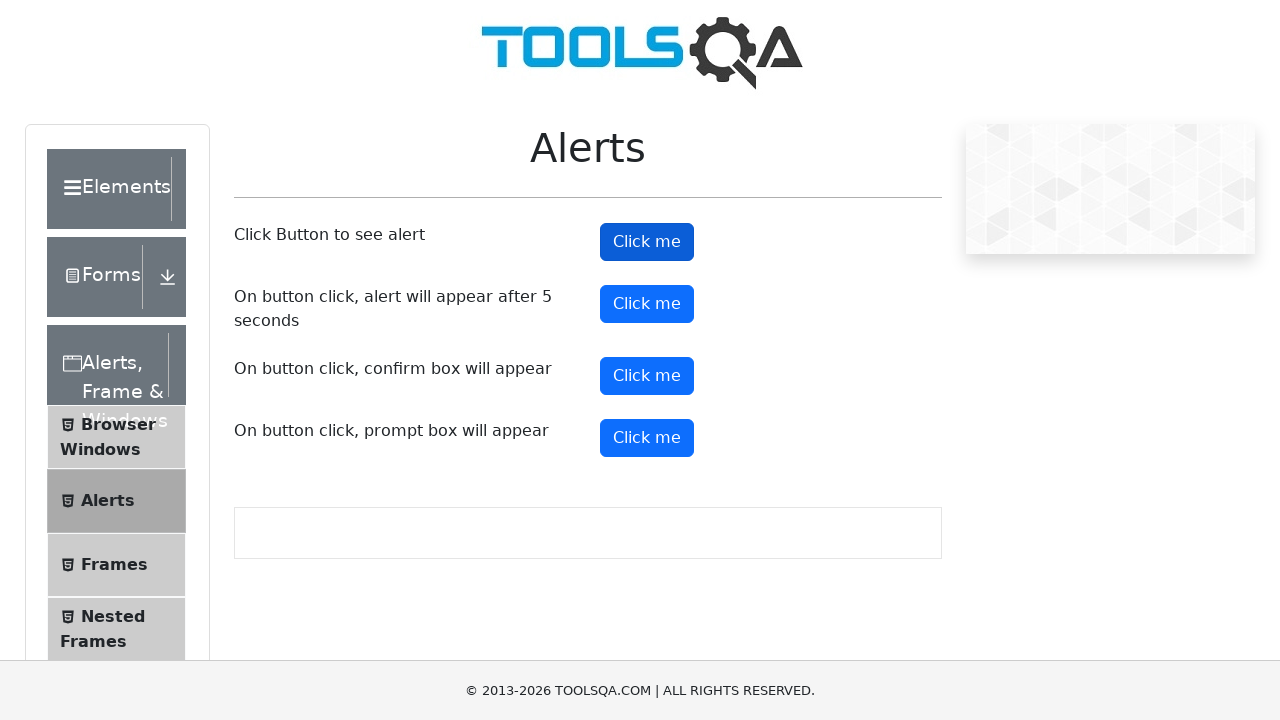

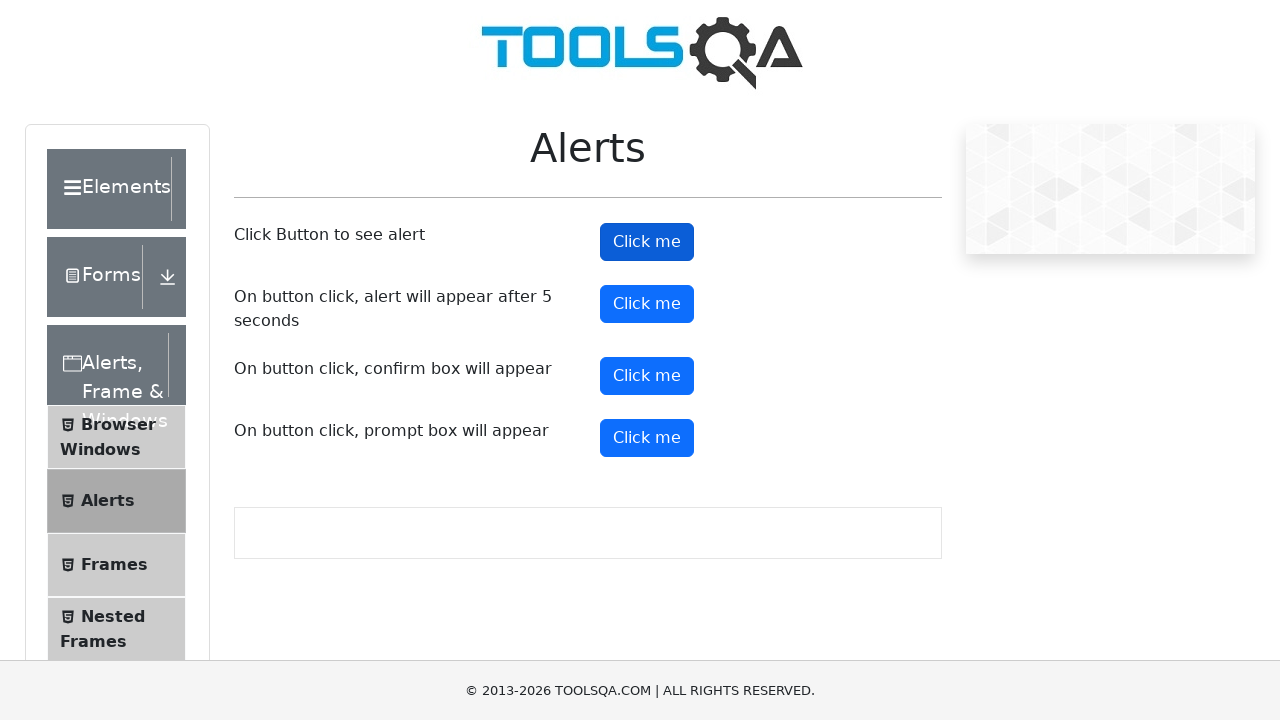